Tests drag and drop functionality by dragging mobile and laptop accessories items to their respective categories

Starting URL: https://demoapps.qspiders.com/ui?scenario=1

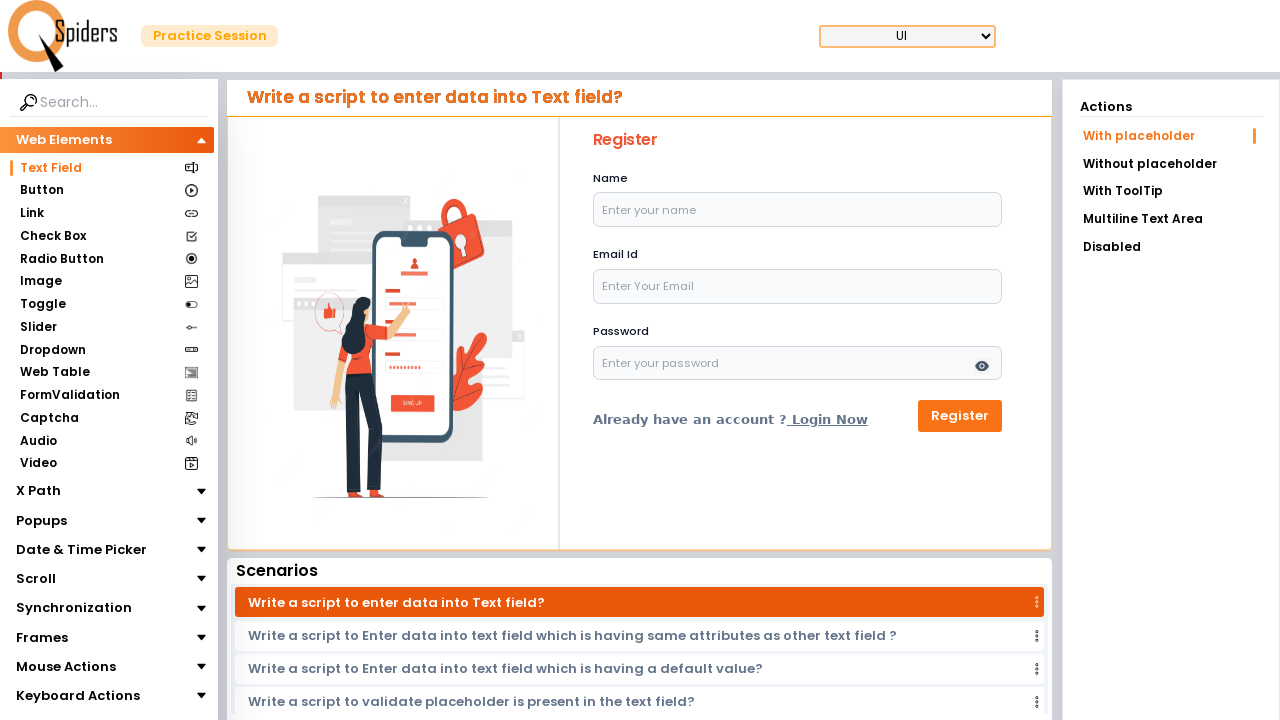

Clicked on Mouse Actions section at (66, 667) on xpath=//section[text()='Mouse Actions']
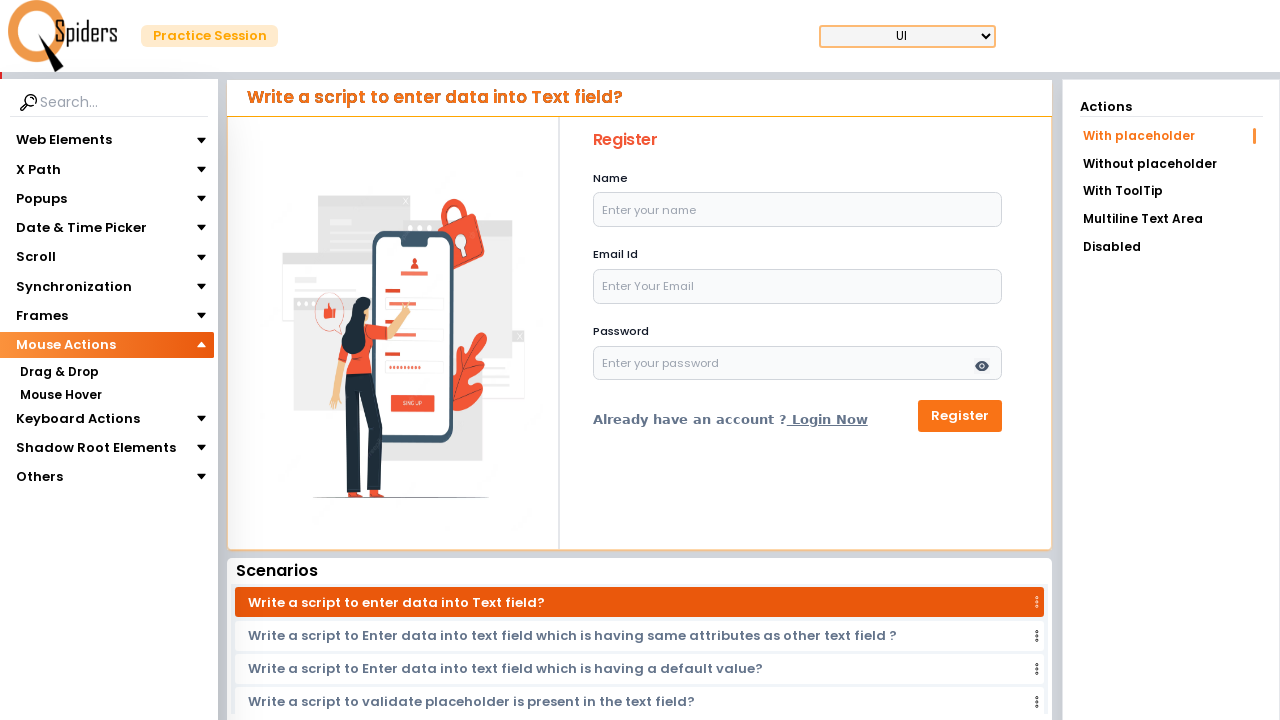

Clicked on Drag & Drop section at (59, 373) on xpath=//section[text()='Drag & Drop']
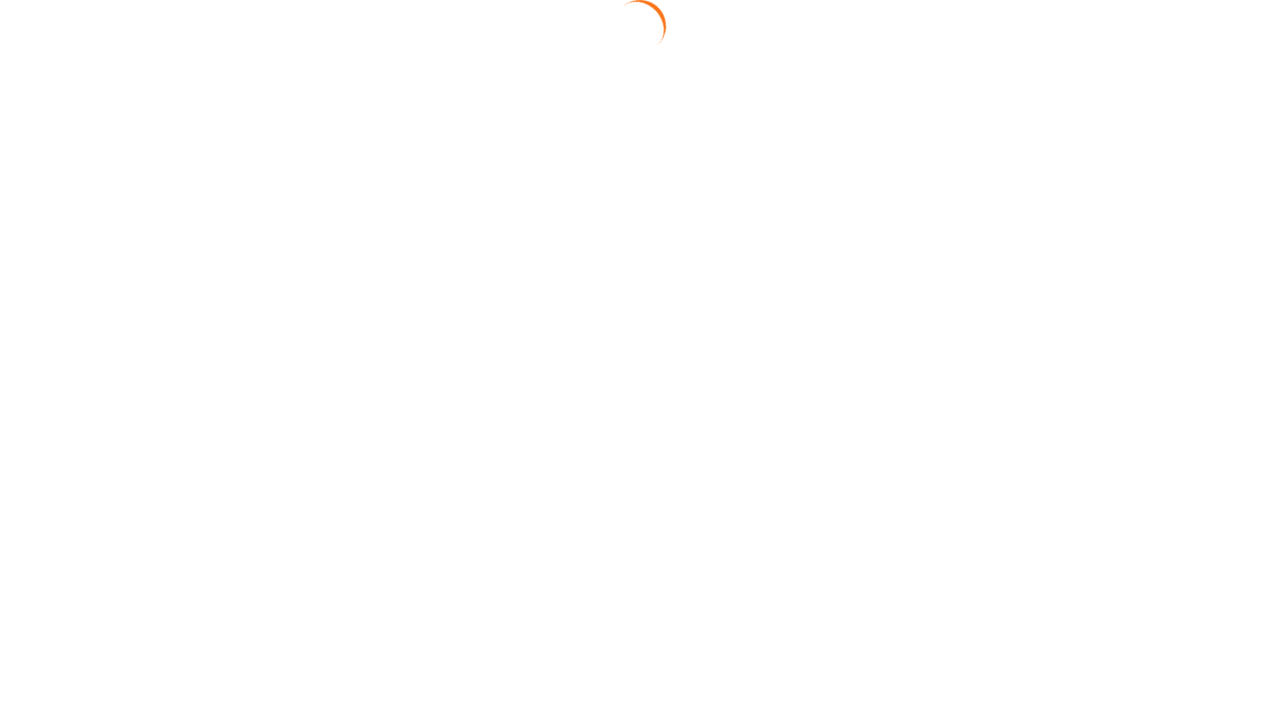

Clicked on Drag Position link at (1171, 193) on text=Drag Position
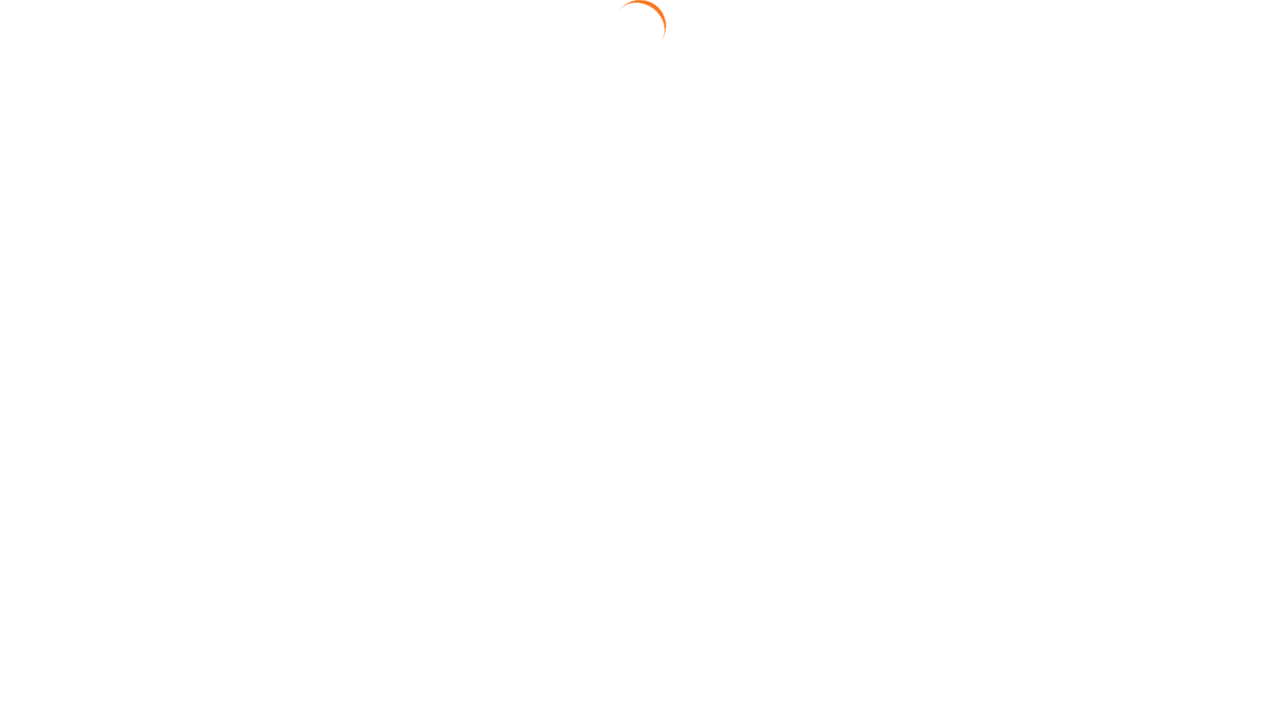

Located Mobile Charger element
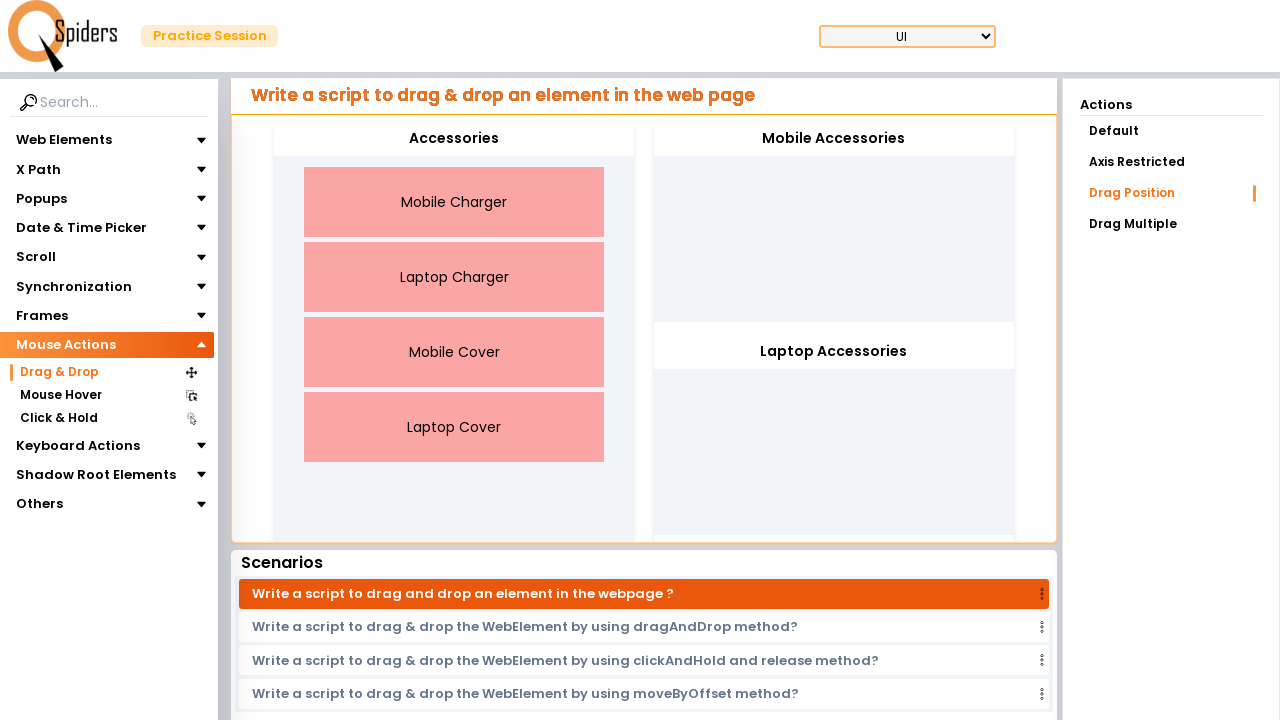

Located Laptop Charger element
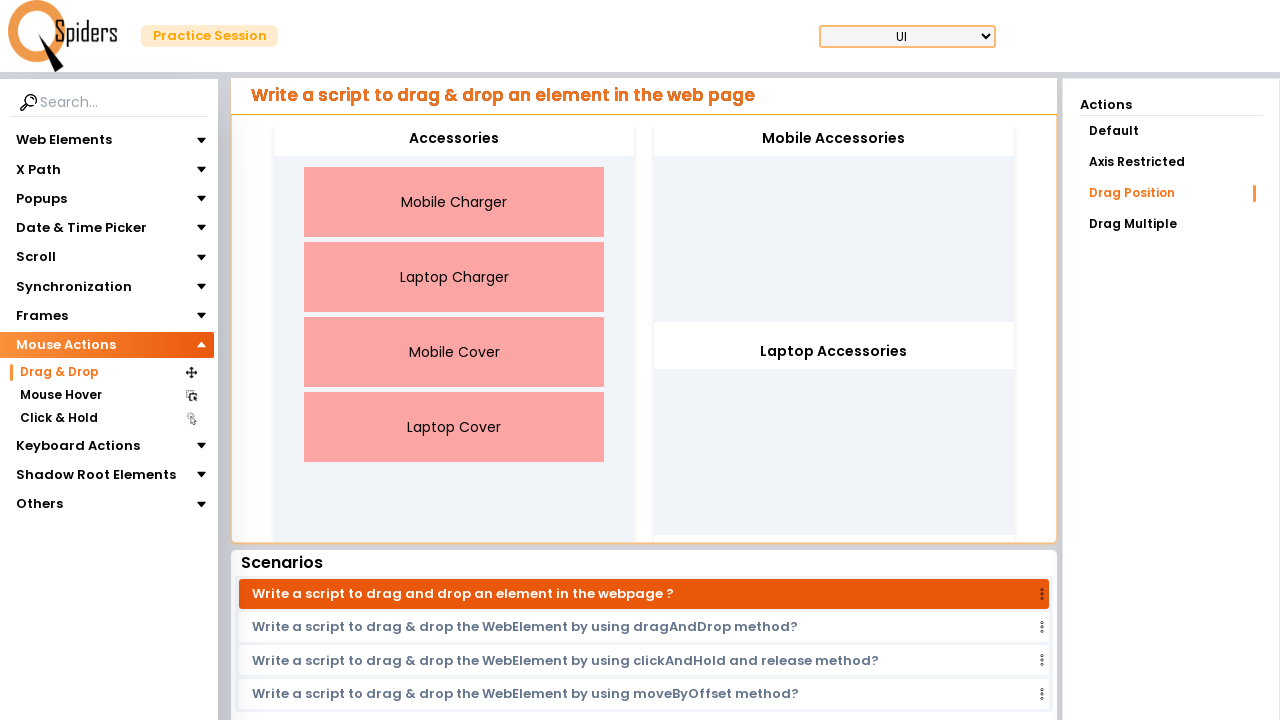

Located Mobile Cover element
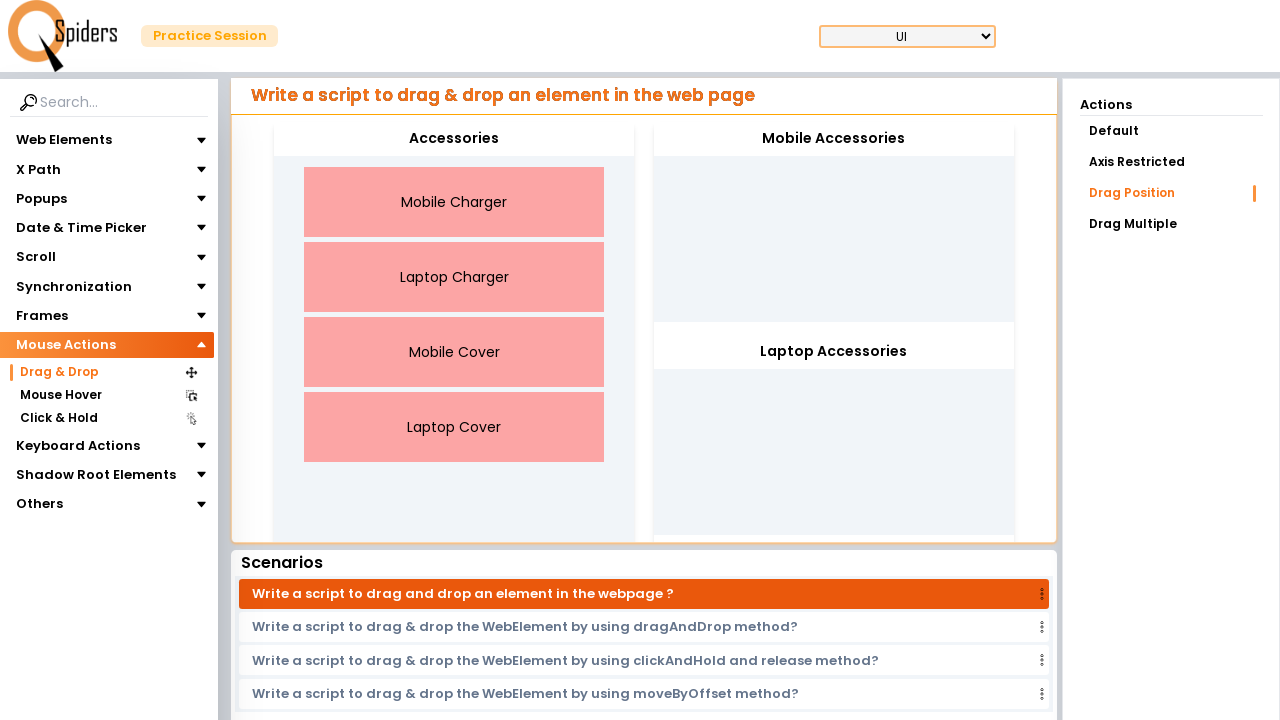

Located Laptop Cover element
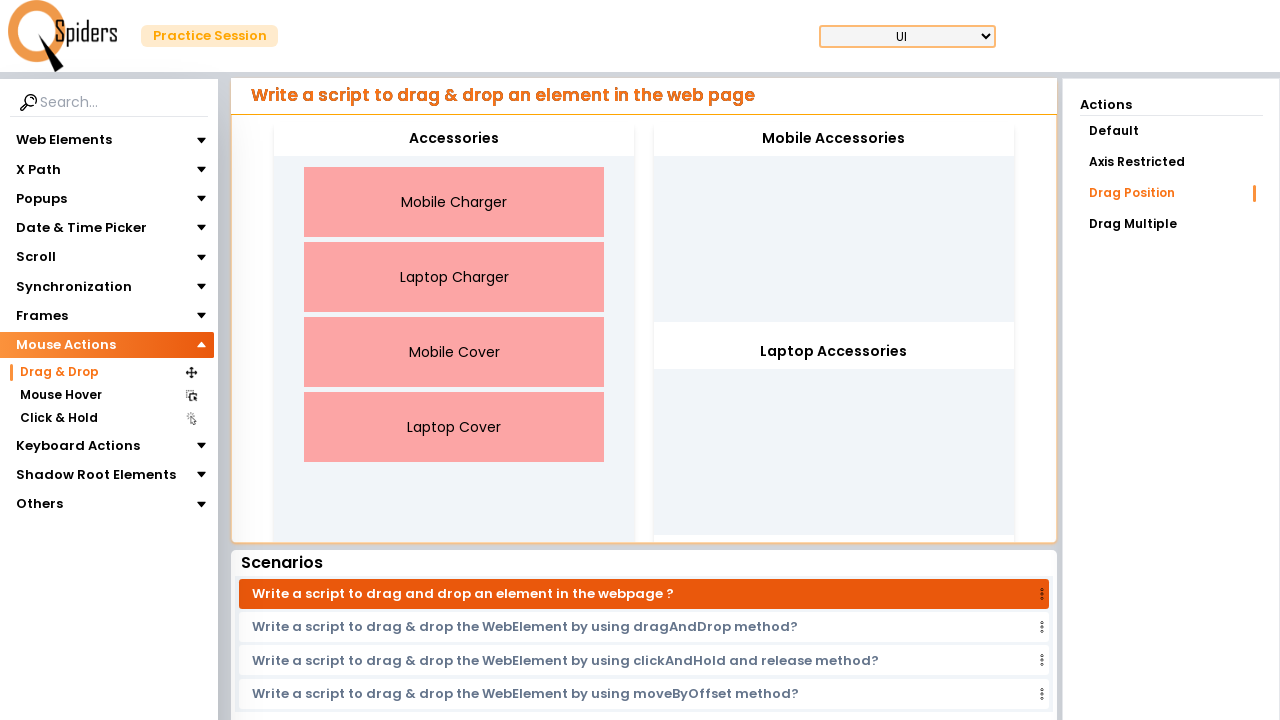

Located Mobile Accessories drop zone
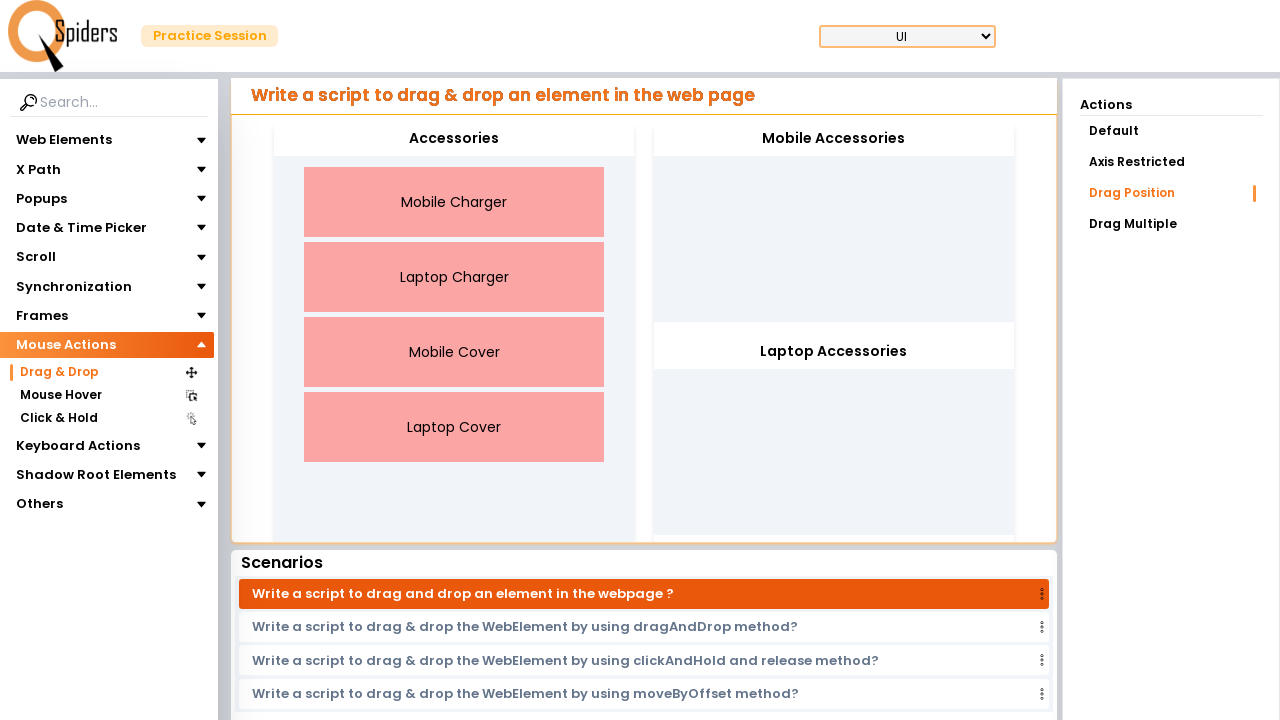

Located Laptop Accessories drop zone
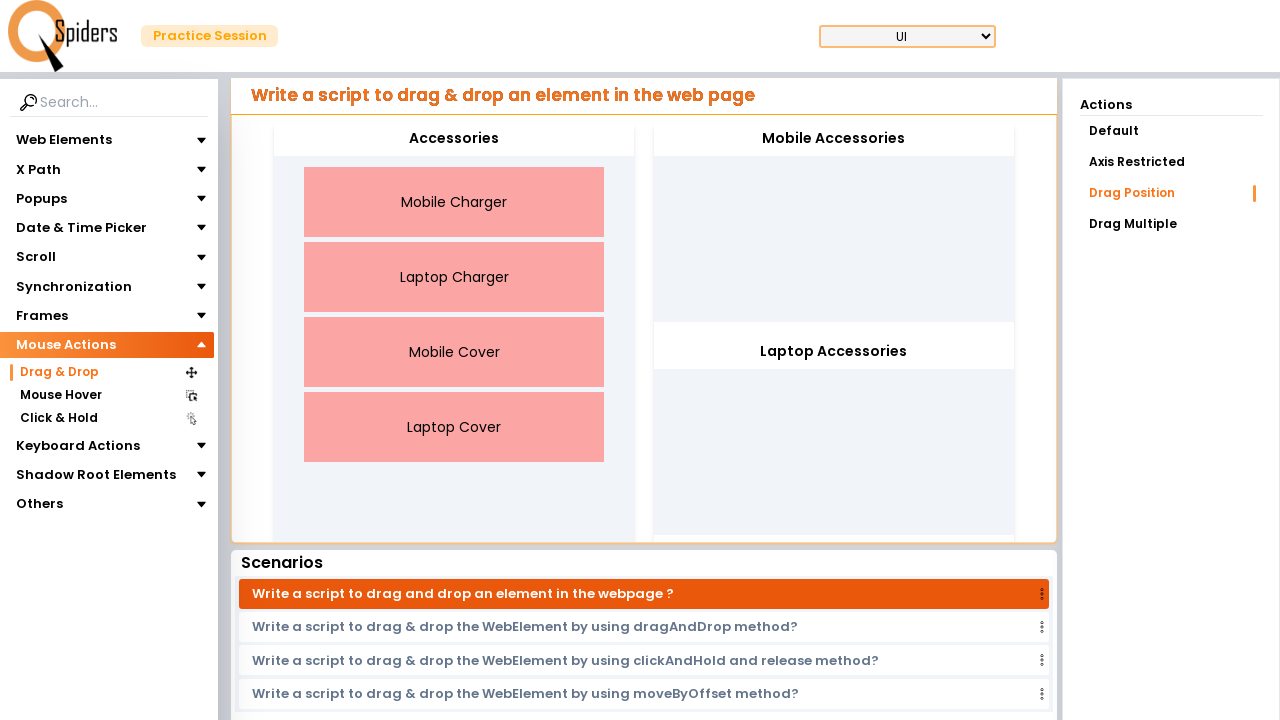

Dragged Mobile Cover to Mobile Accessories category at (834, 139)
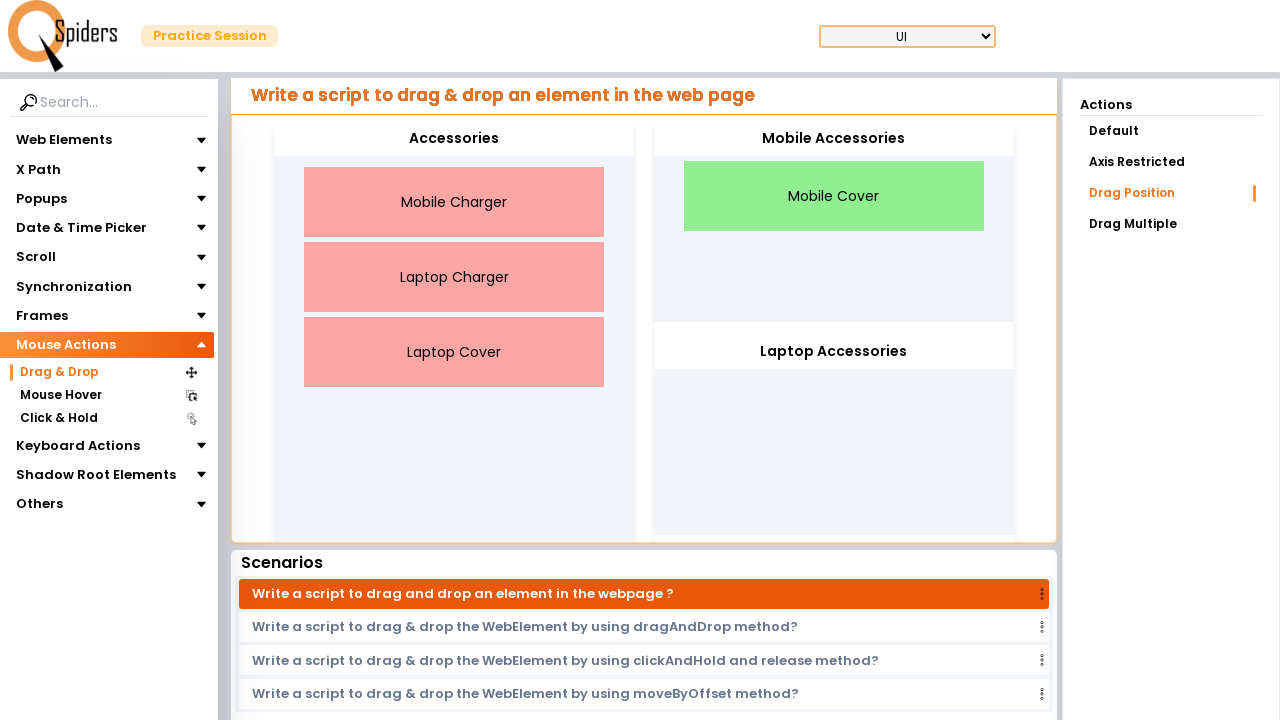

Dragged Mobile Charger to Mobile Accessories category at (834, 139)
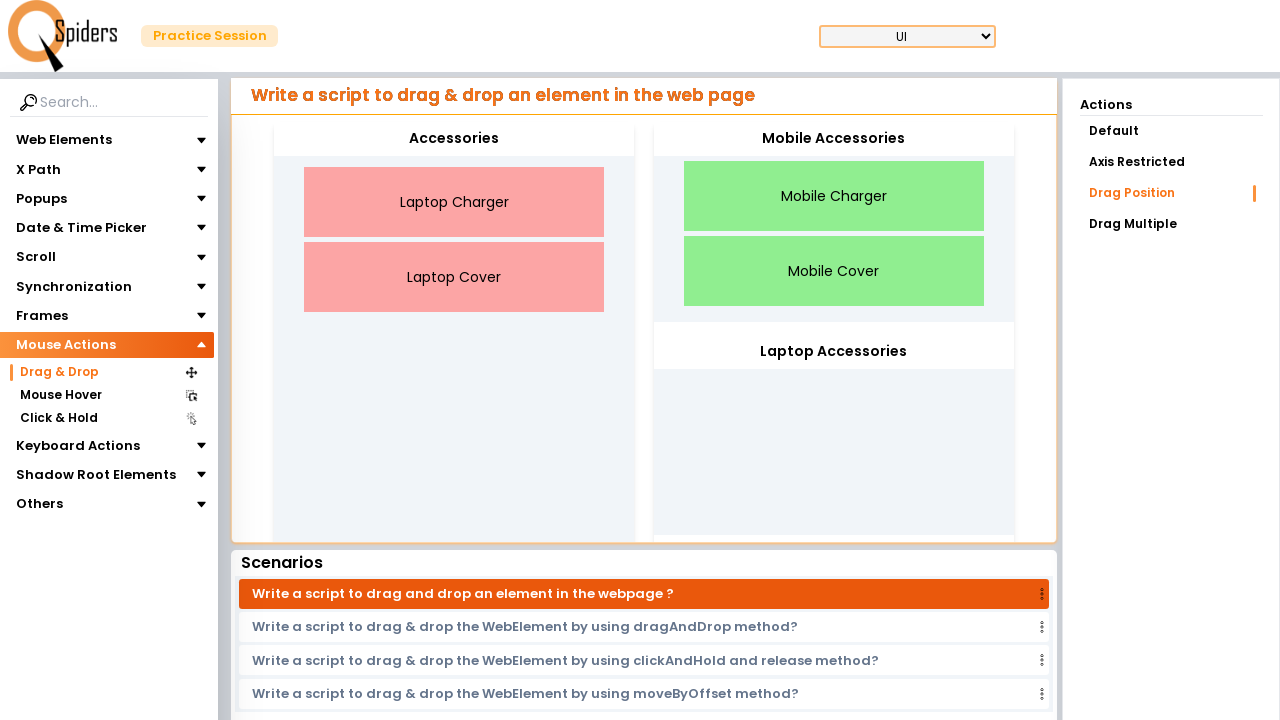

Dragged Laptop Charger to Laptop Accessories category at (834, 352)
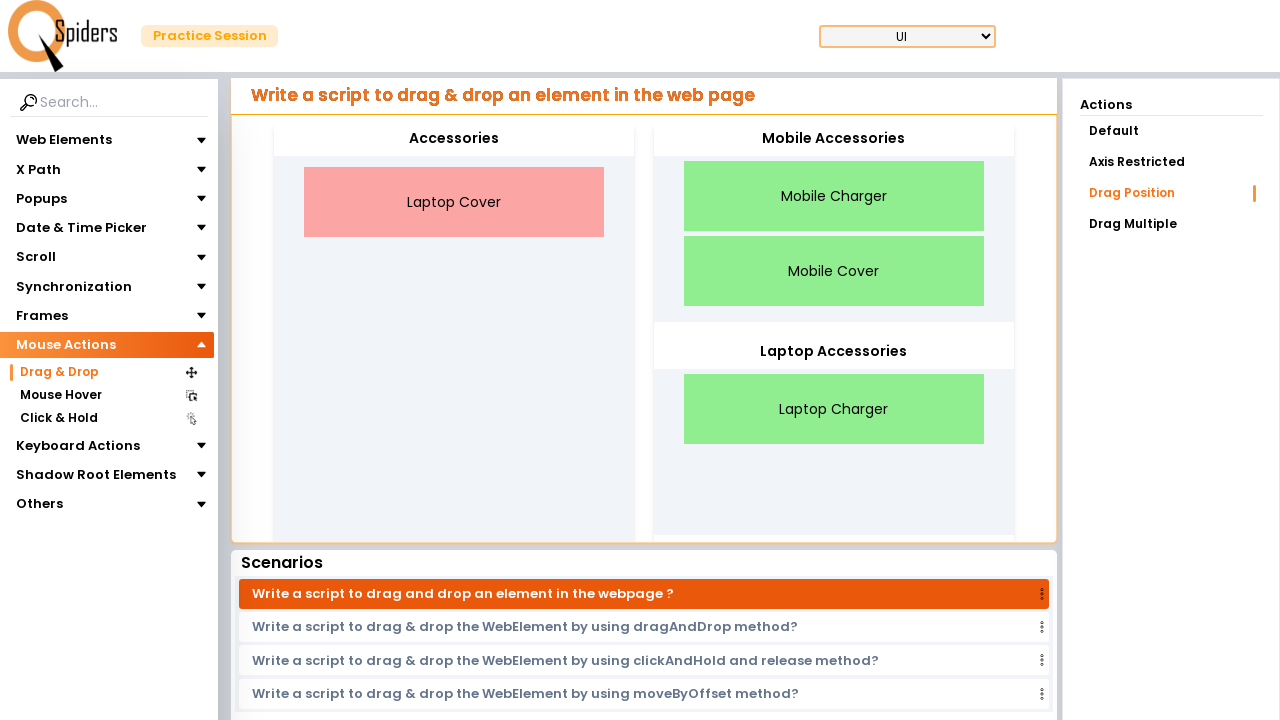

Dragged Laptop Cover to Laptop Accessories category at (834, 352)
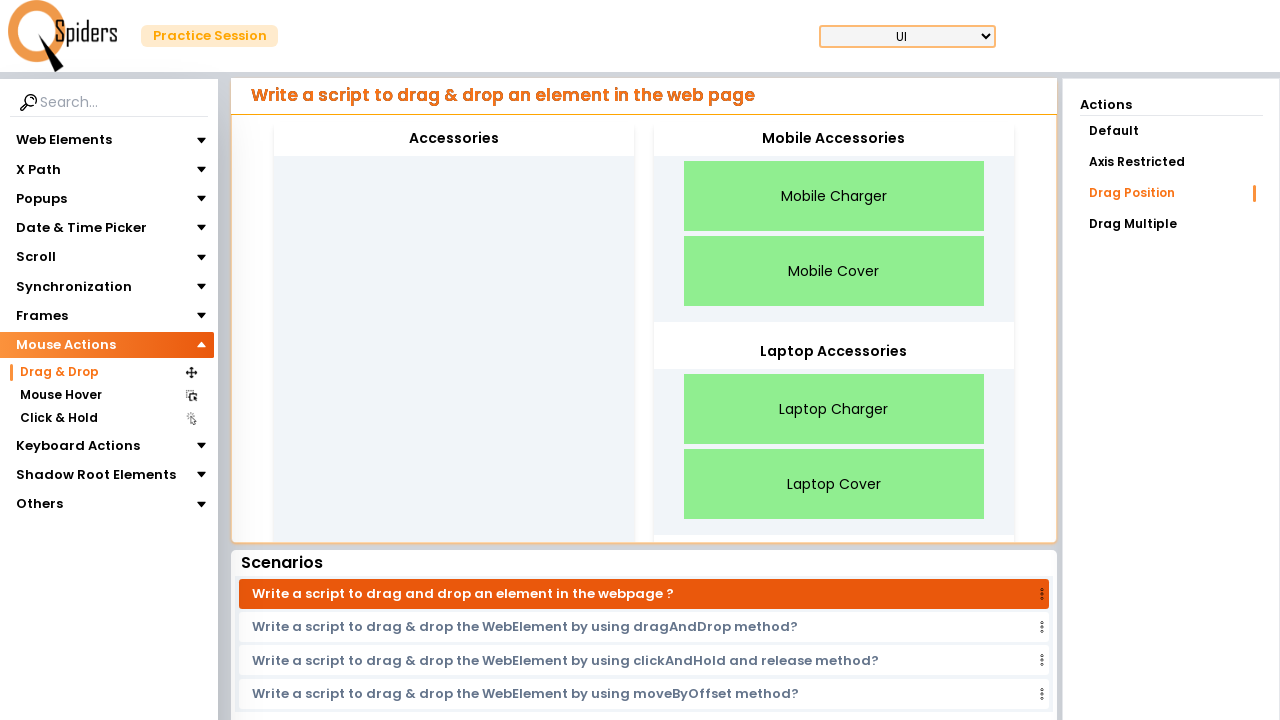

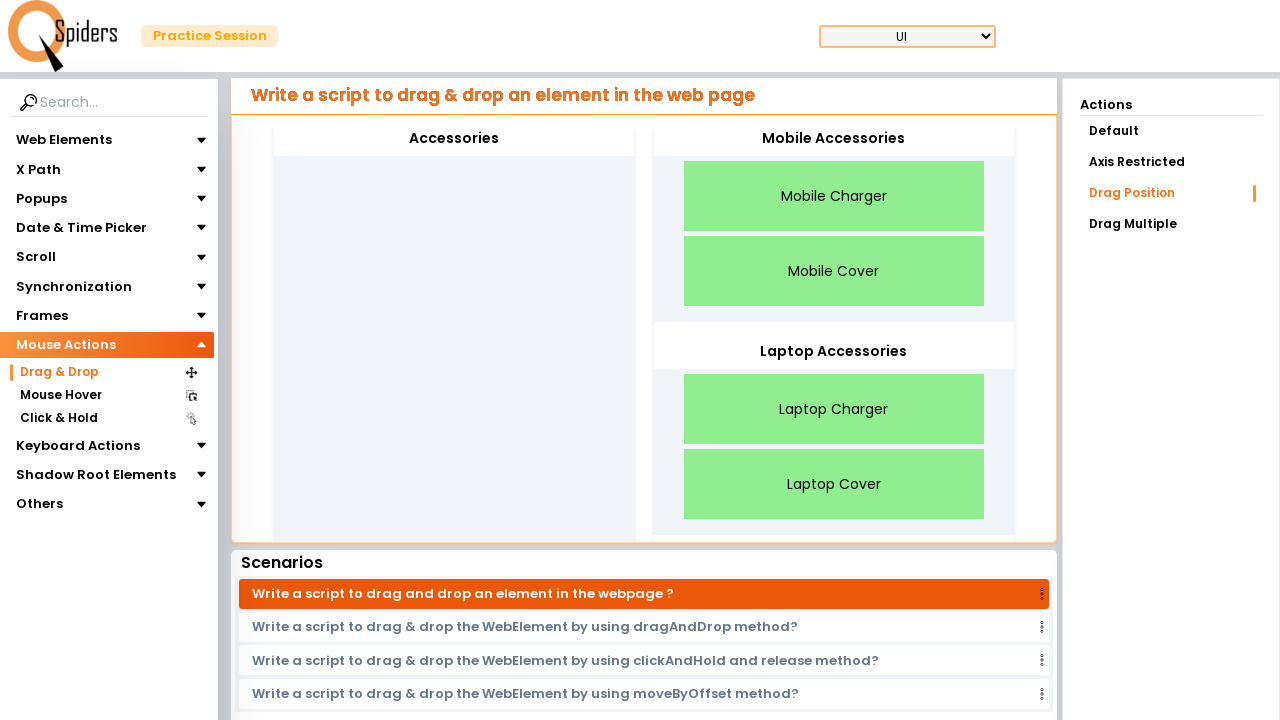